Tests user registration by filling out the registration form with personal details and verifying the account creation confirmation message

Starting URL: https://www.sharelane.com/cgi-bin/register.py?page=1&zip_code=12325

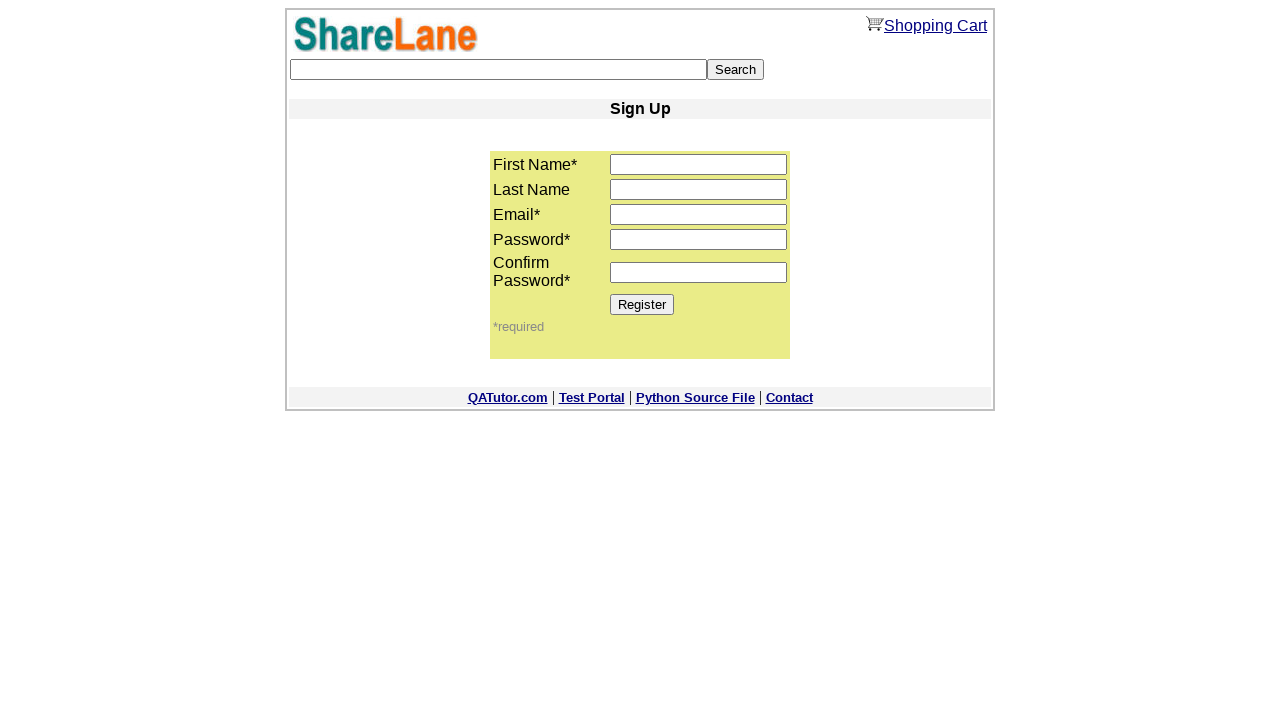

Filled first name field with 'Michael' on input[name='first_name']
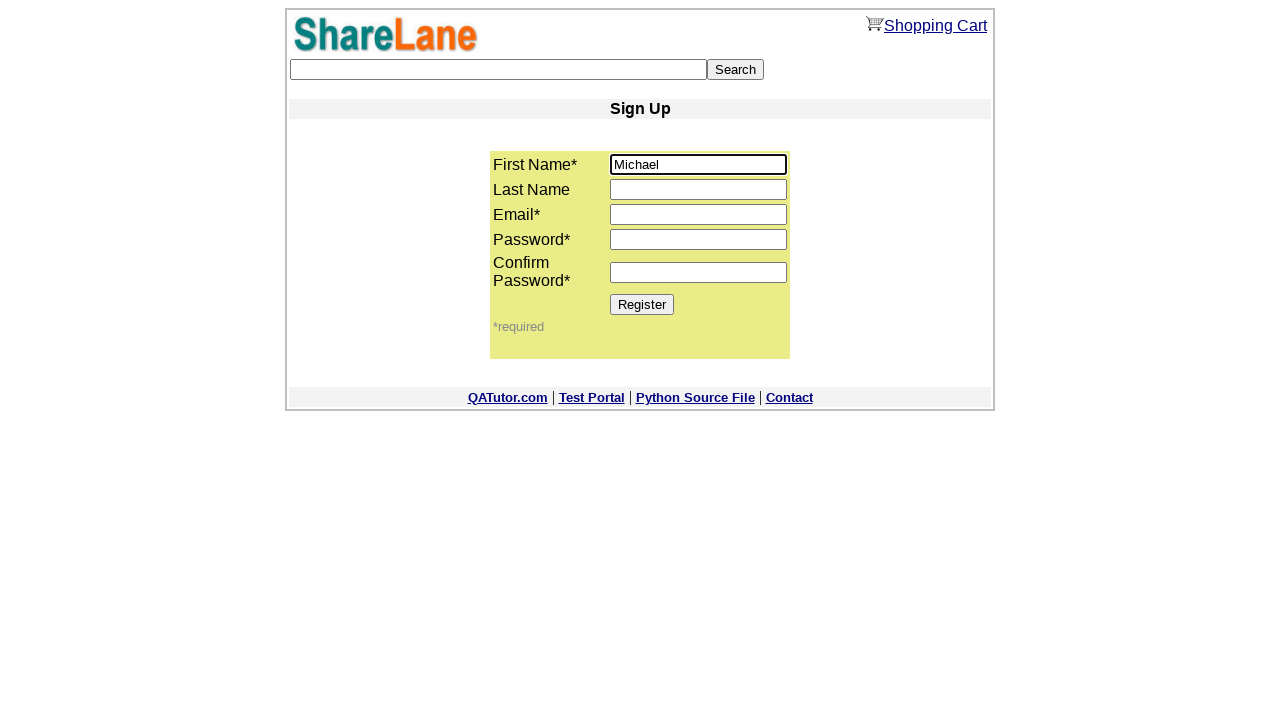

Filled last name field with 'Johnson' on input[name='last_name']
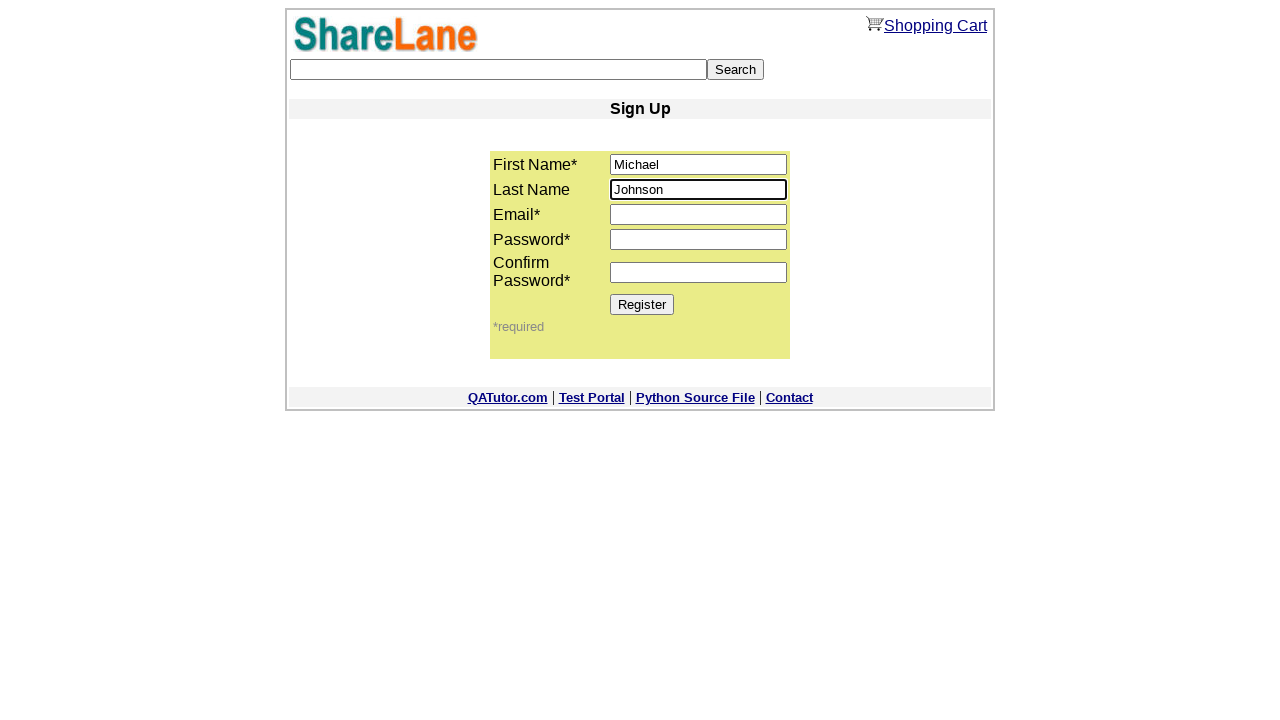

Filled email field with 'mjohnson2024@gmail.com' on input[name='email']
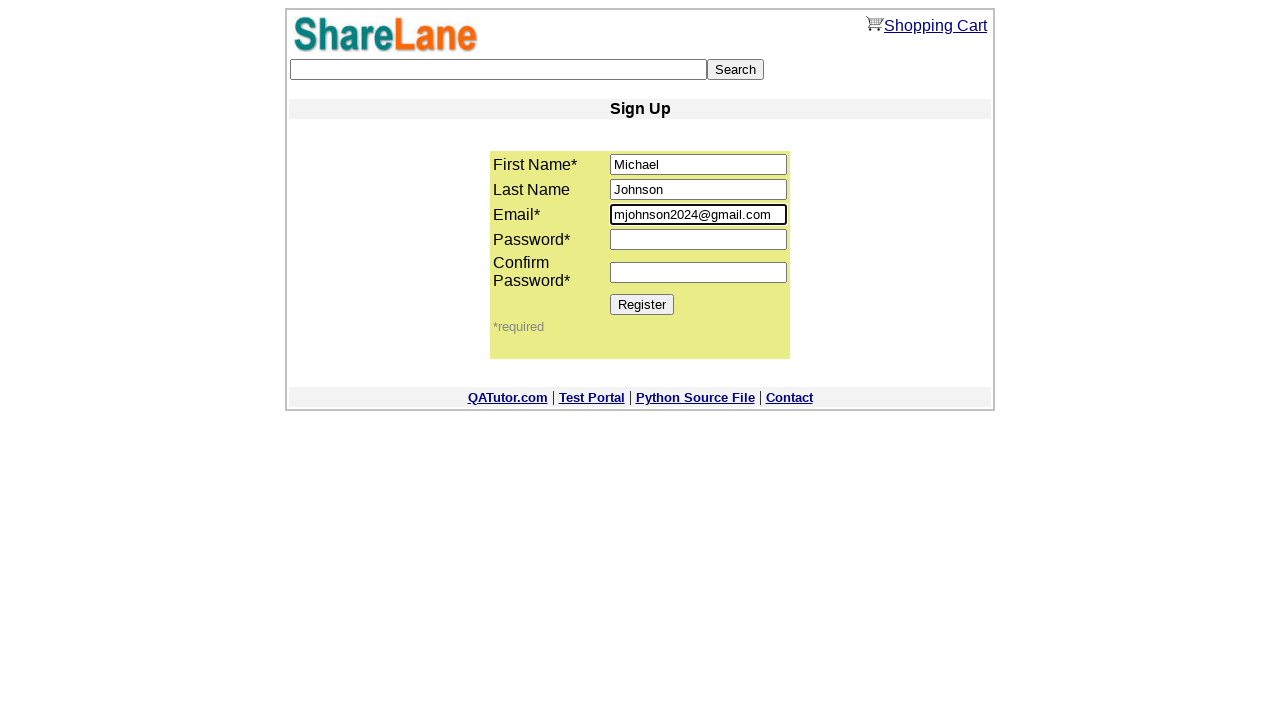

Filled password field with 'securePass789' on input[name='password1']
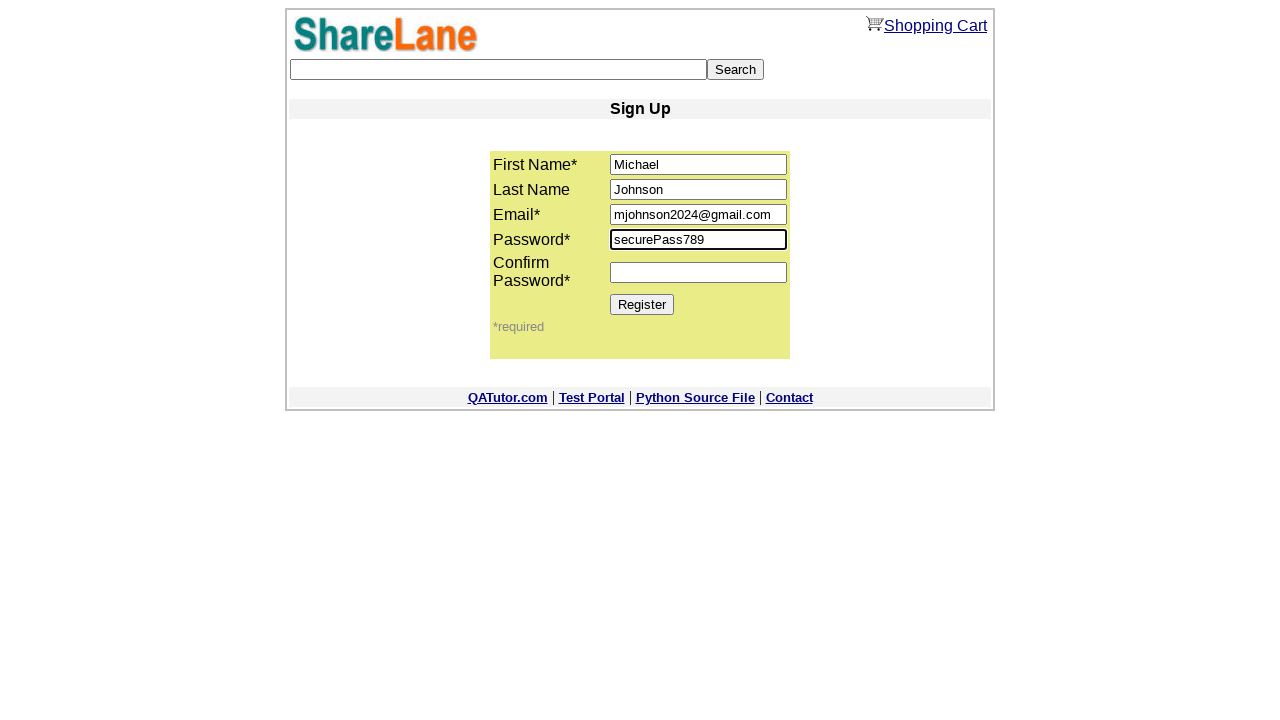

Filled password confirmation field with 'securePass789' on input[name='password2']
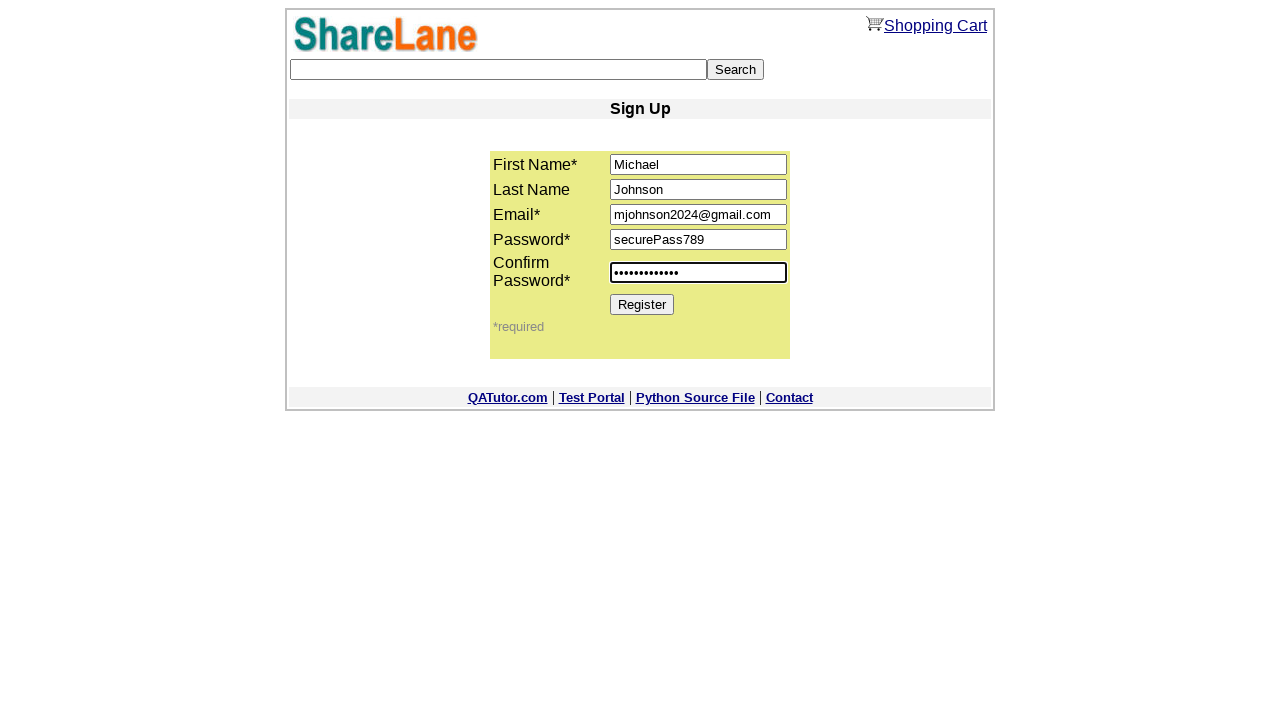

Clicked Register button to submit user registration form at (642, 304) on input[value='Register']
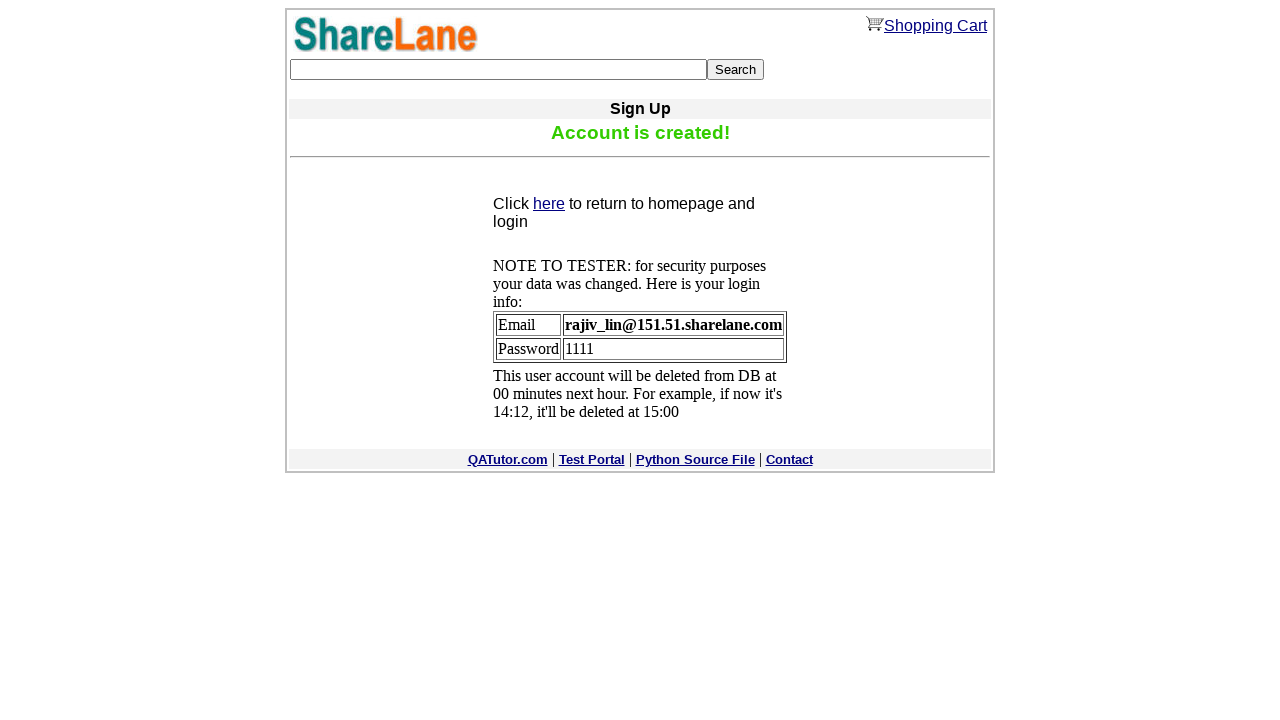

Account creation confirmation message appeared, verifying successful user registration
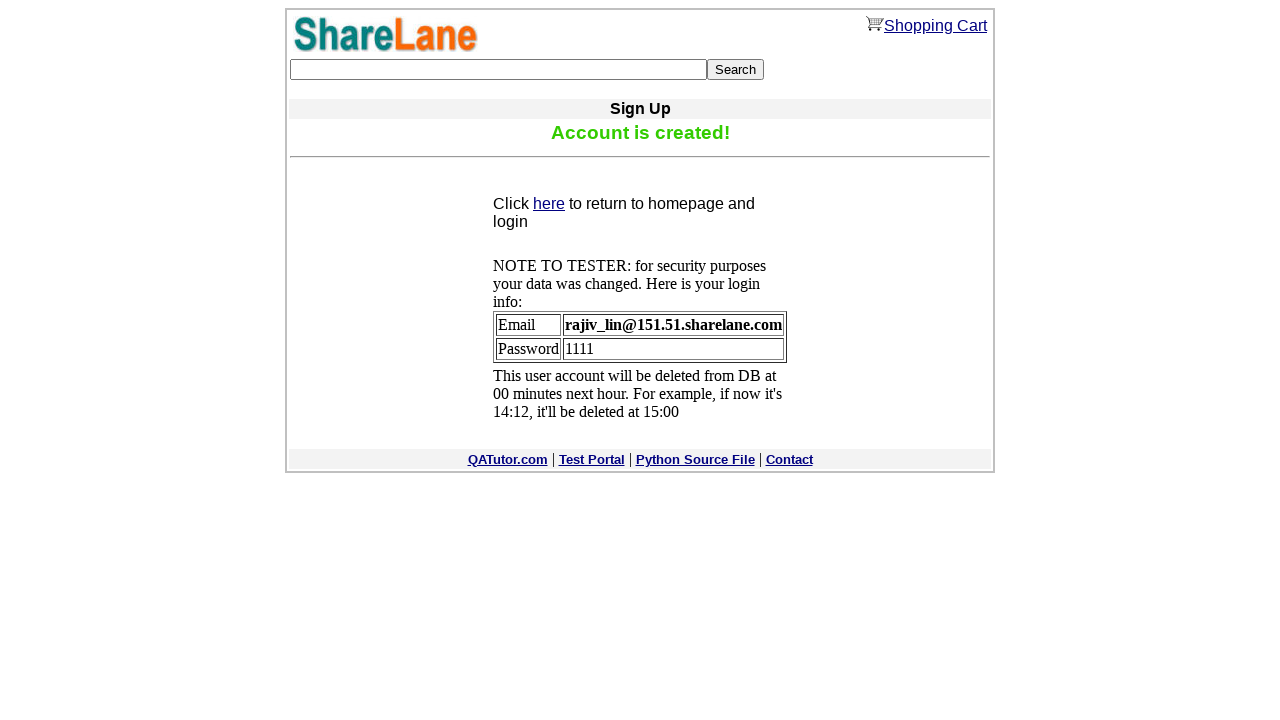

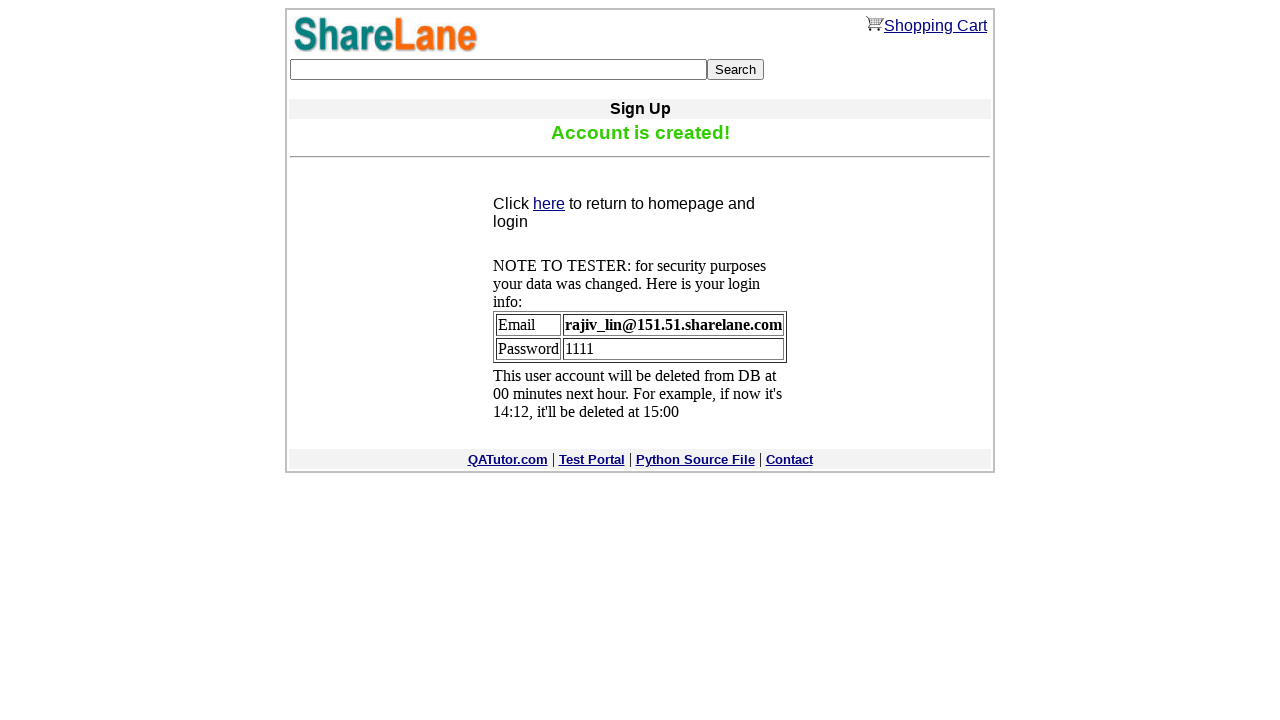